Tests dropdown selection functionality on a booking website by selecting different values for number of adults using index and visible text methods

Starting URL: https://odm.com.mx/

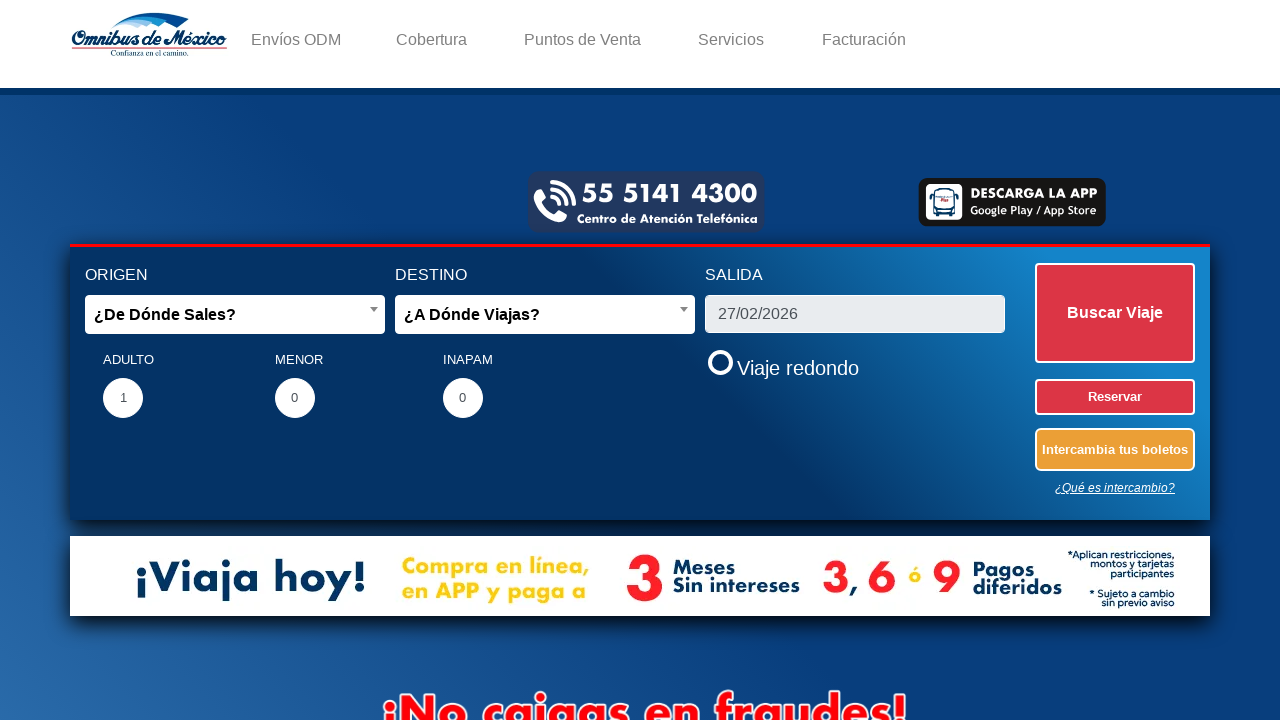

Selected 3rd option (index 2) in adults dropdown on select[name='adultos']
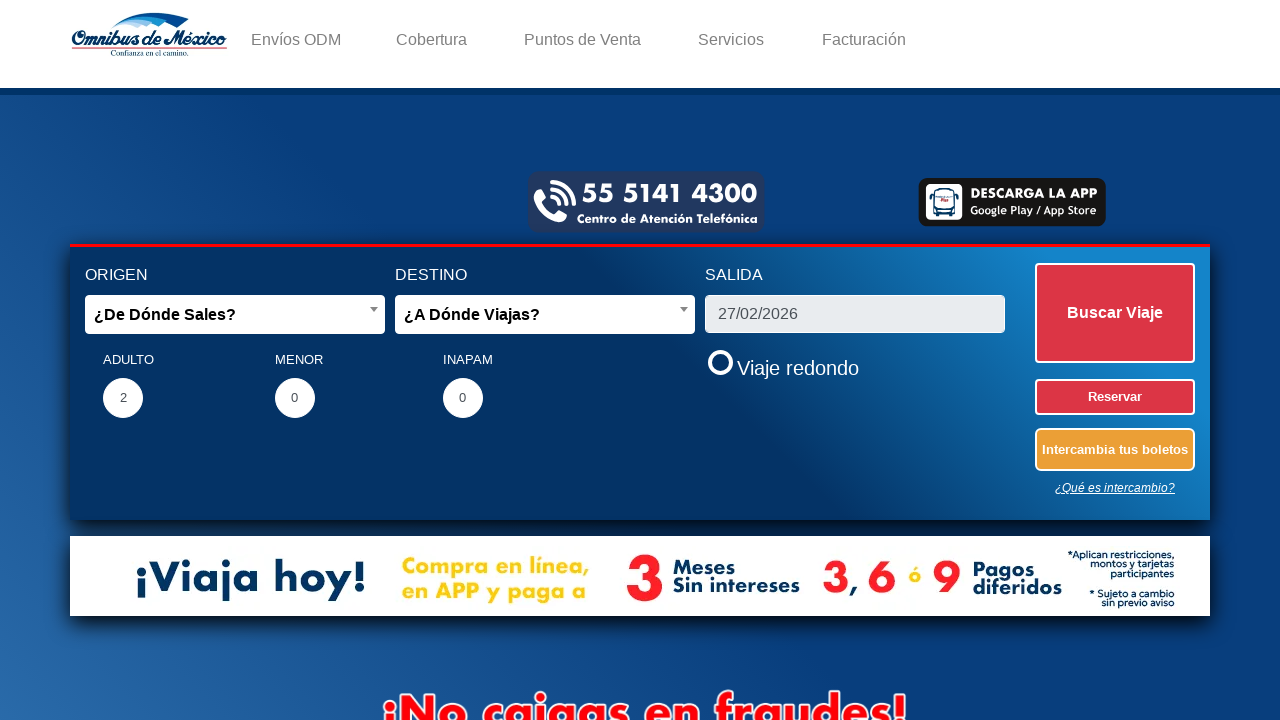

Selected 7th option (index 6) in adults dropdown on select[name='adultos']
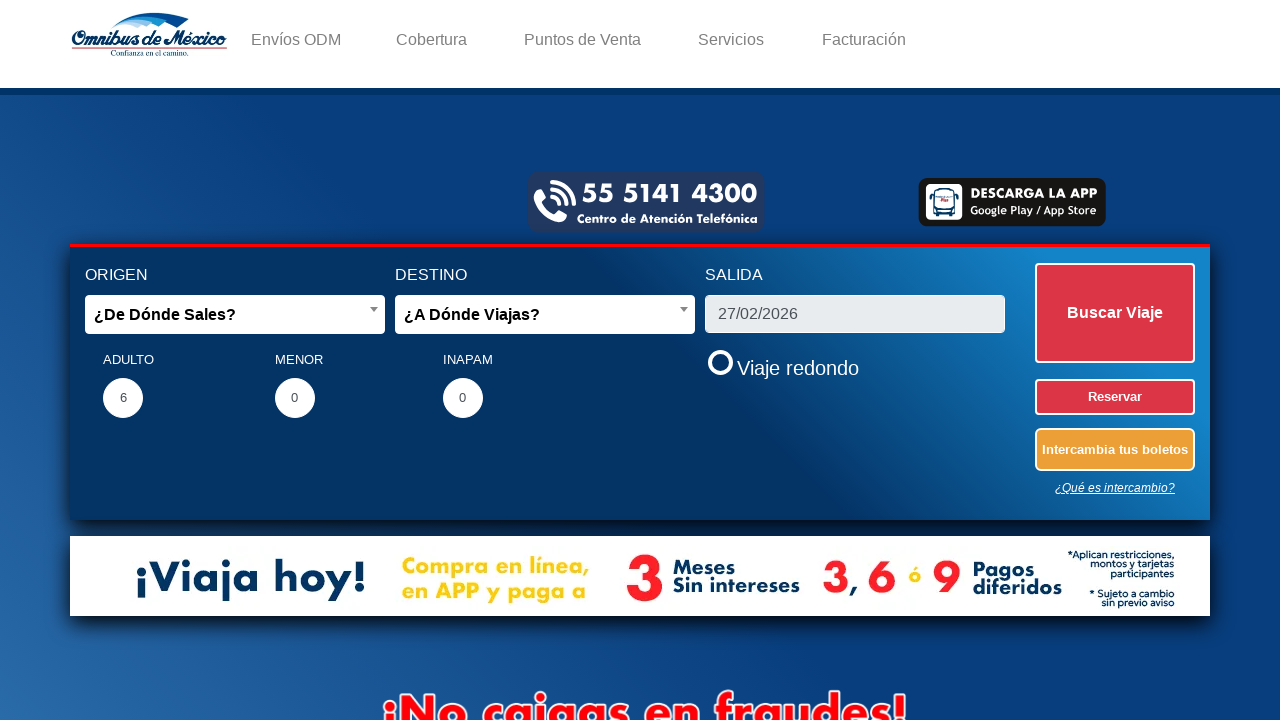

Selected option with visible text '10' in adults dropdown on select[name='adultos']
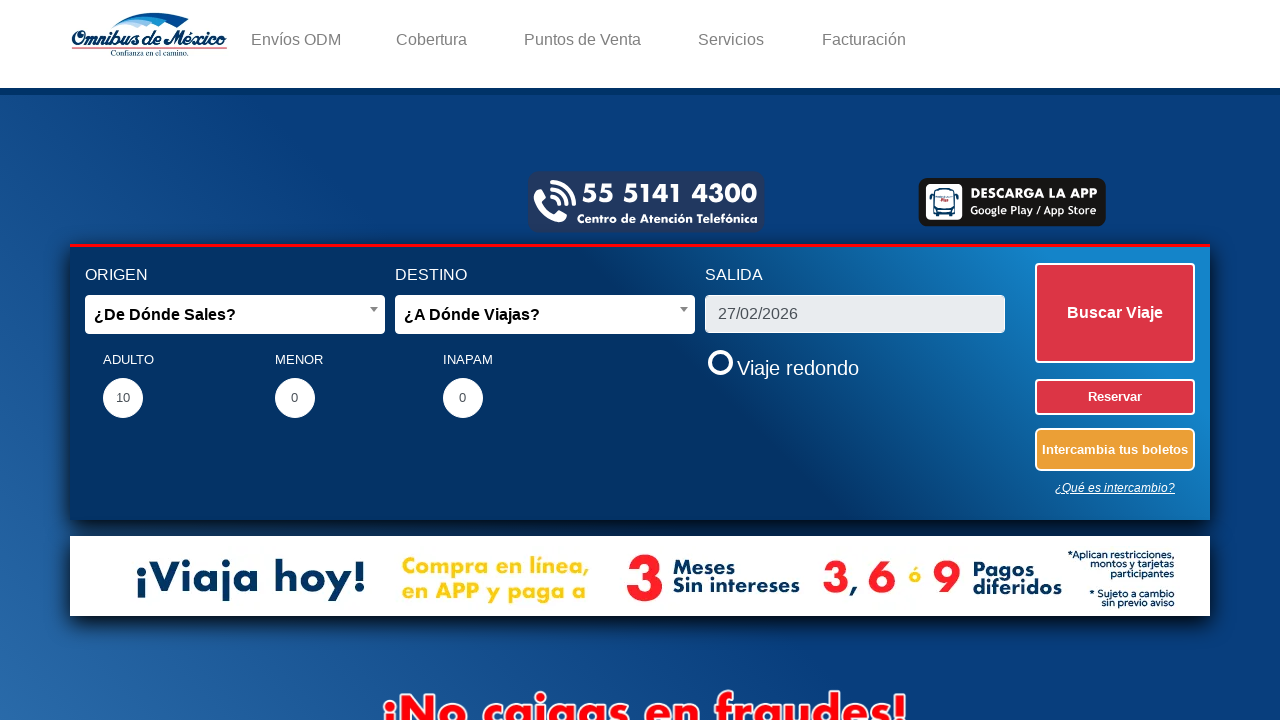

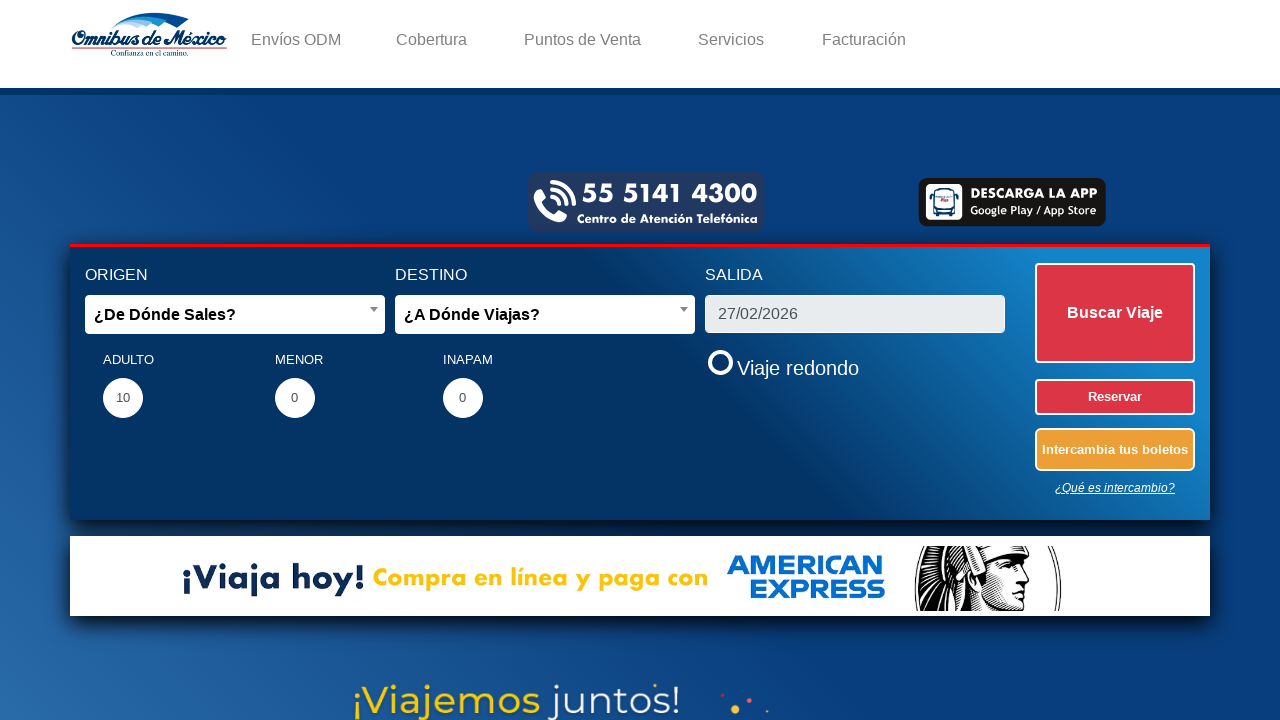